Tests first name field validation with alphanumeric characters

Starting URL: https://www.sharelane.com/cgi-bin/register.py?page=1&zip_code=75201

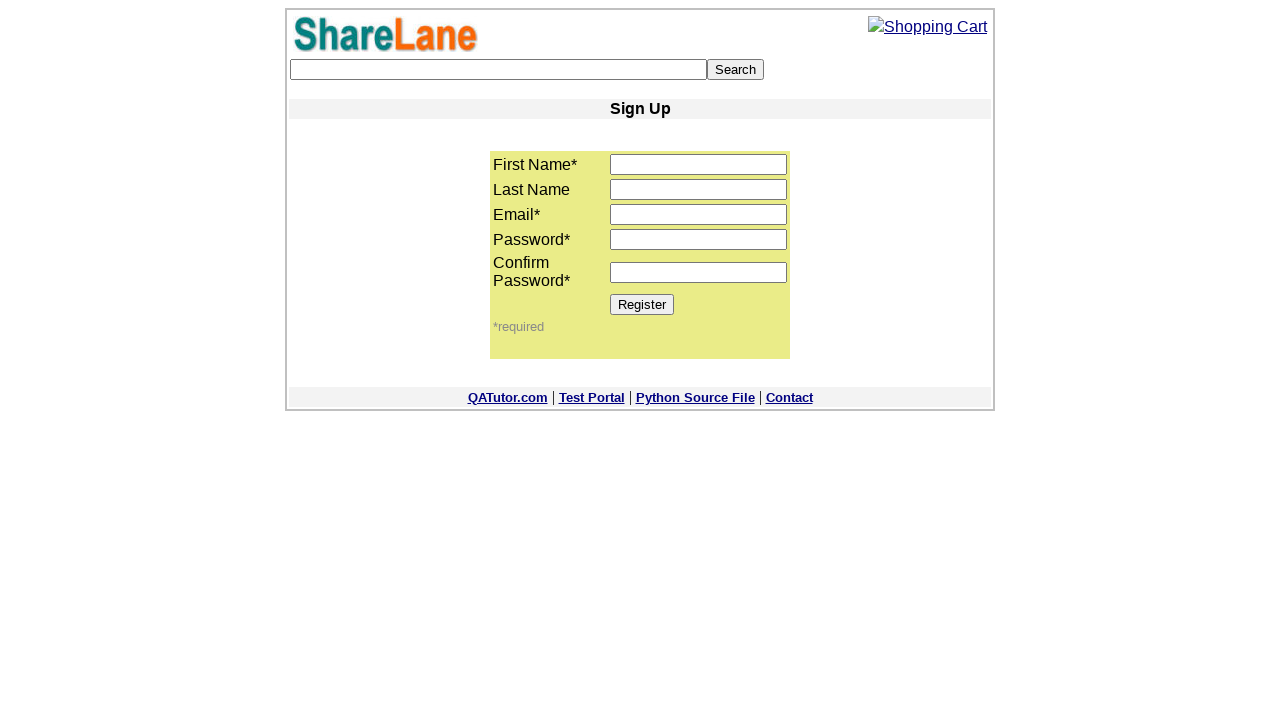

Filled first name field with 'Jane001' (alphanumeric characters) on input[name='first_name']
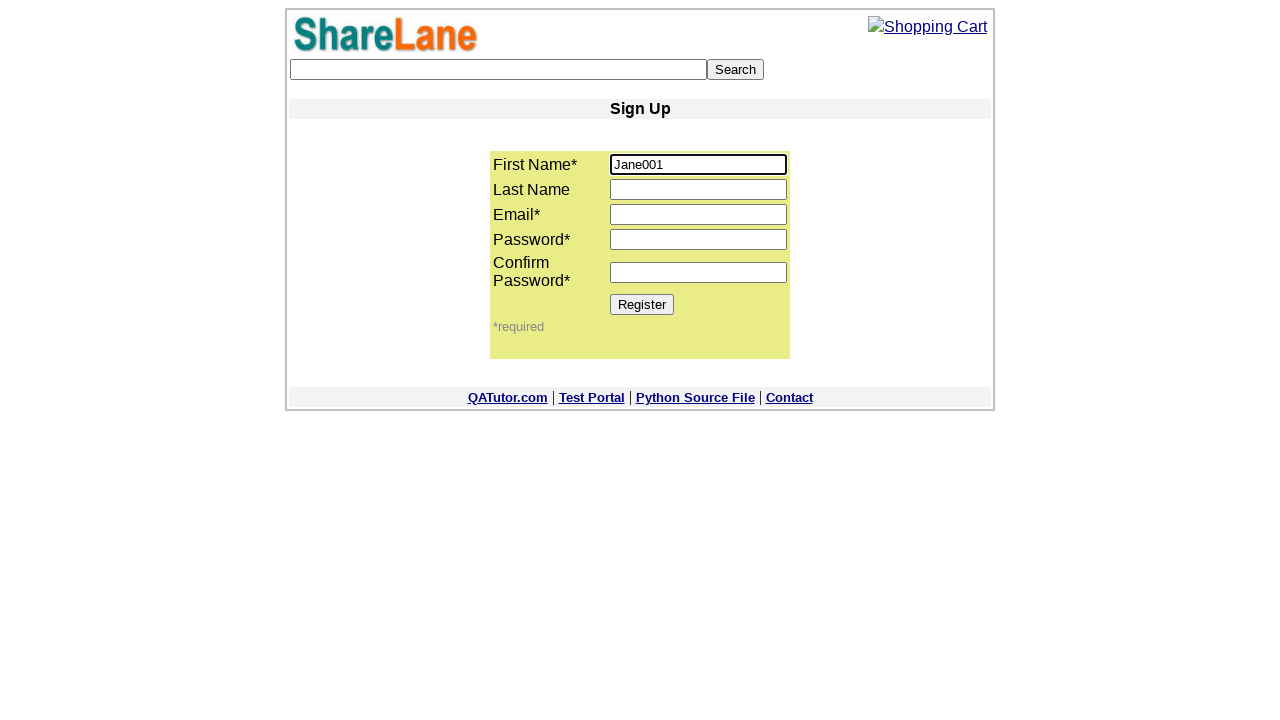

Filled email field with 'jane.stone@gmail.com' on input[name='email']
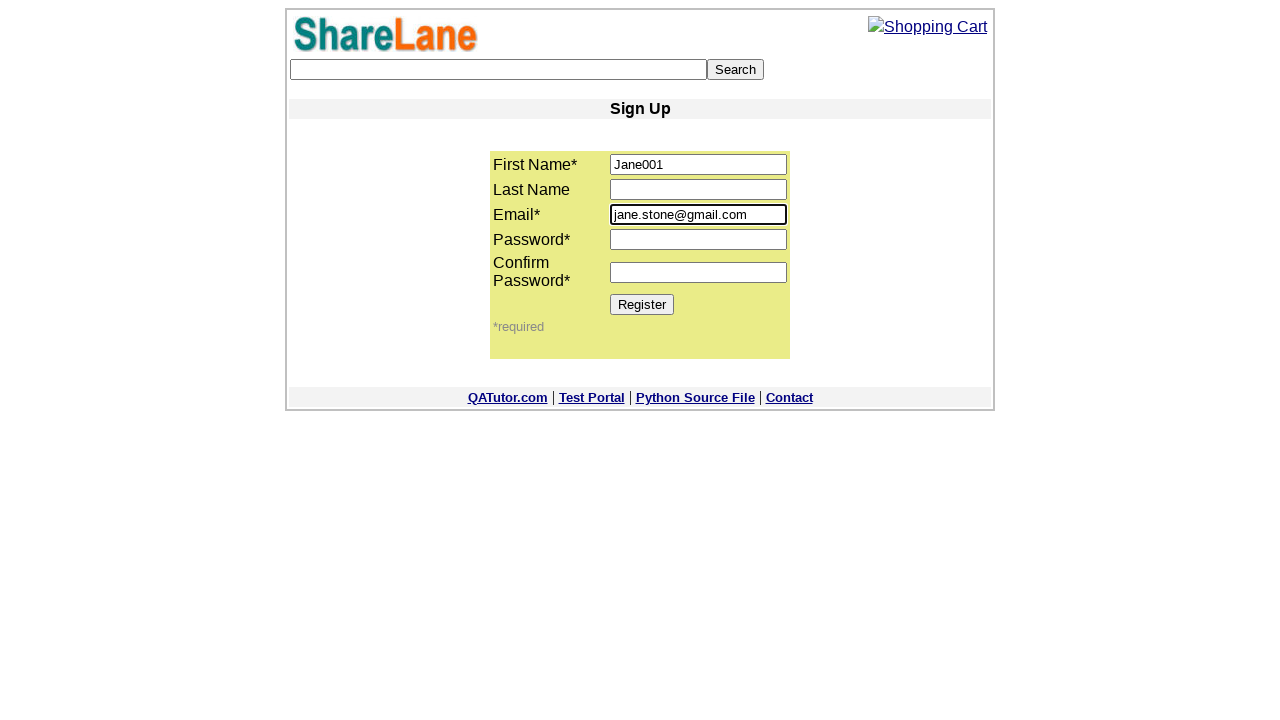

Filled password field with 'jkl000' on input[name='password1']
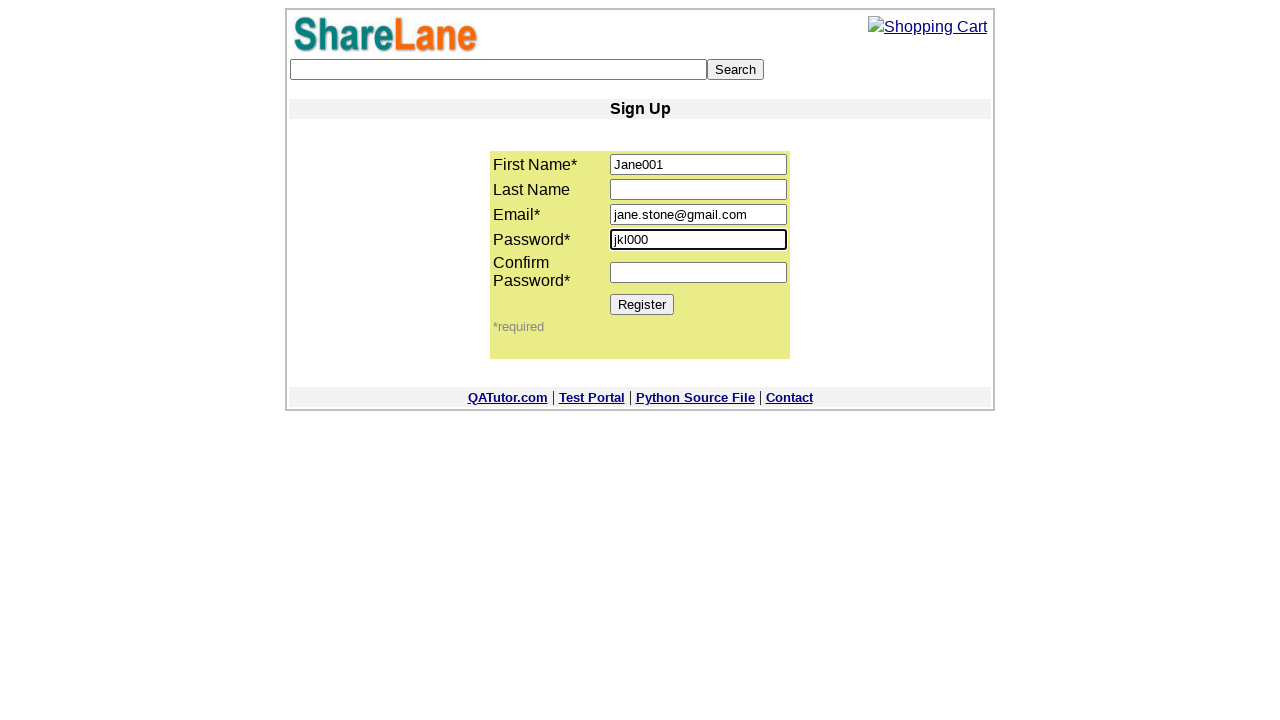

Filled password confirmation field with 'jkl000' on input[name='password2']
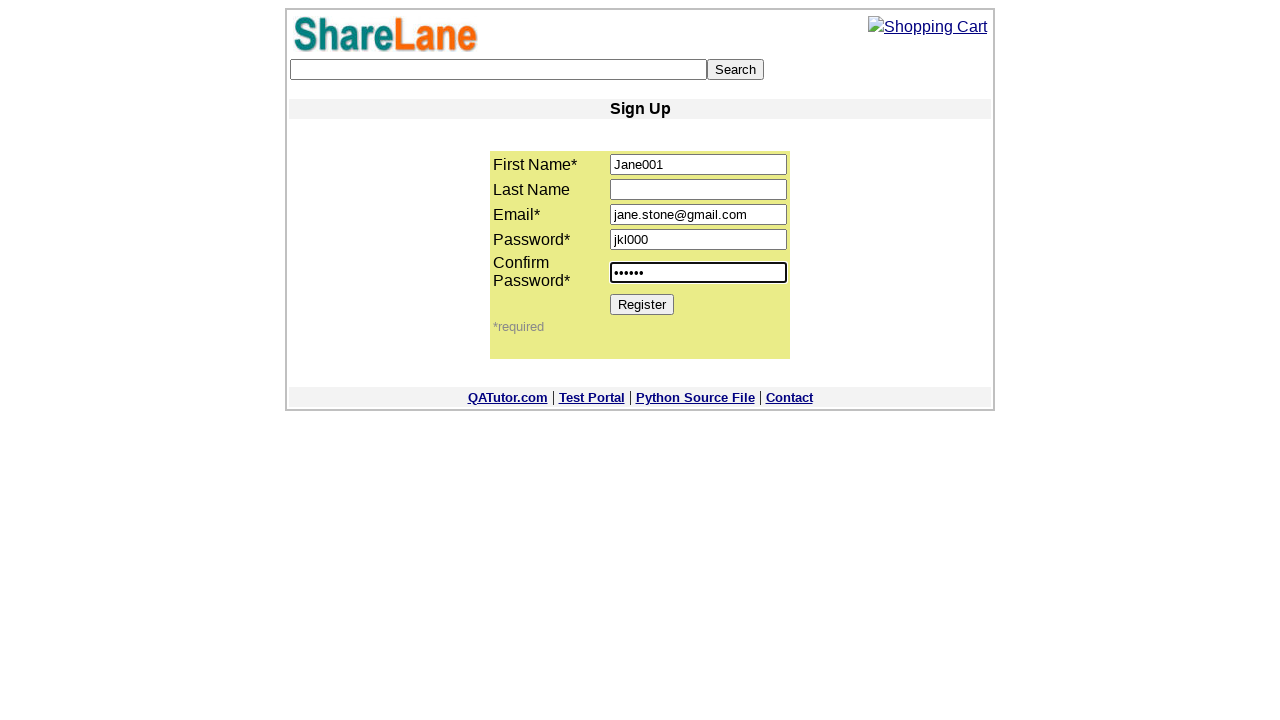

Clicked Register button to submit form and check first name validation with alphanumeric characters at (642, 304) on xpath=//*[@value='Register']
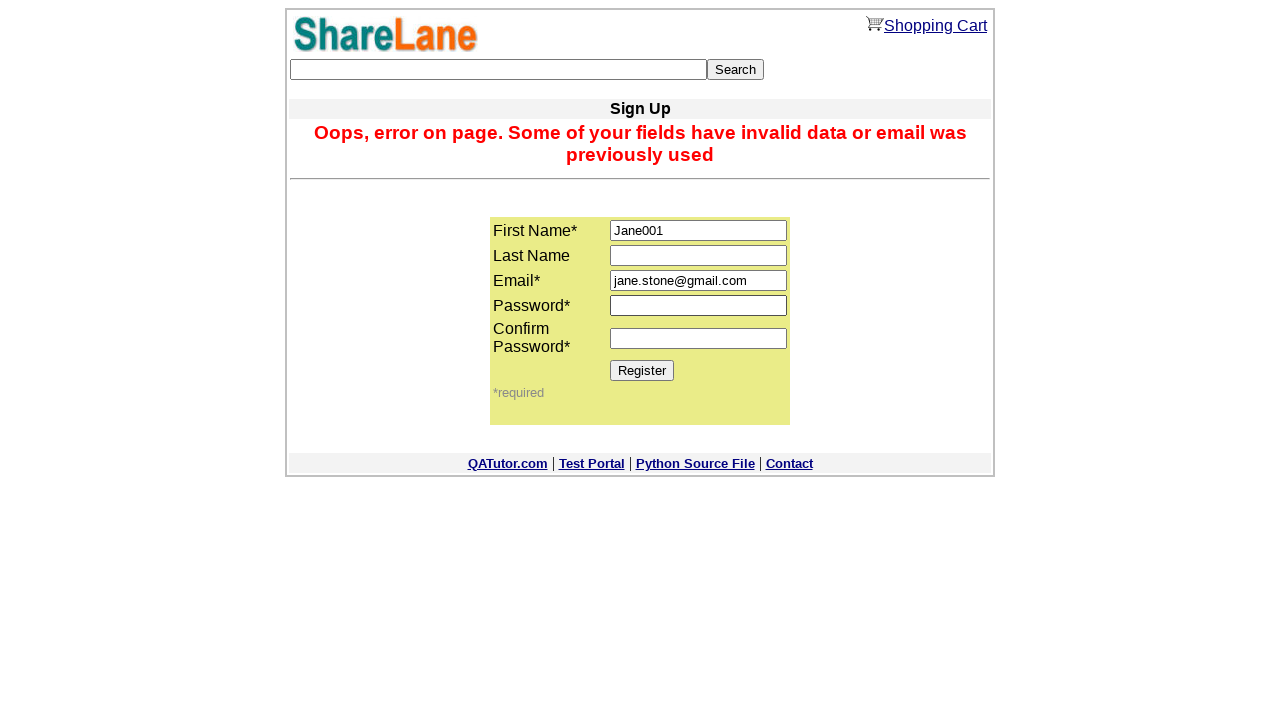

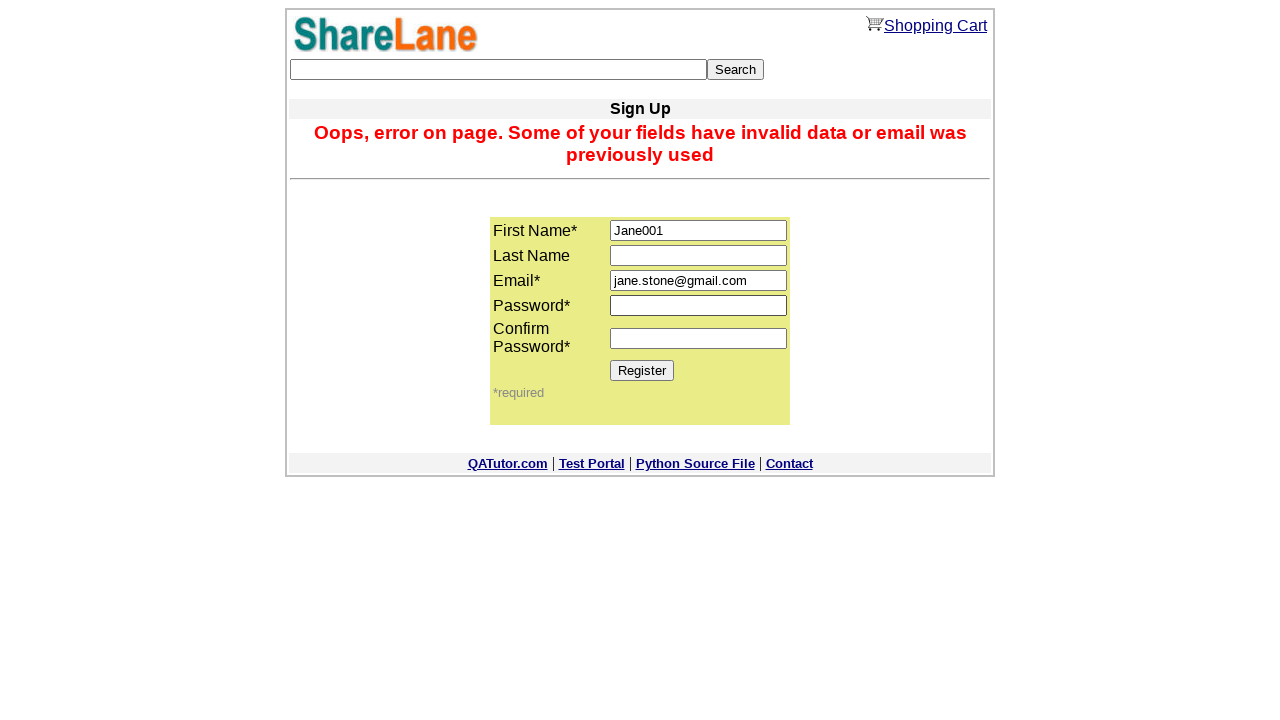